Tests selecting the "Impressive" radio button and verifies it becomes selected with the correct success message displayed

Starting URL: https://demoqa.com/radio-button

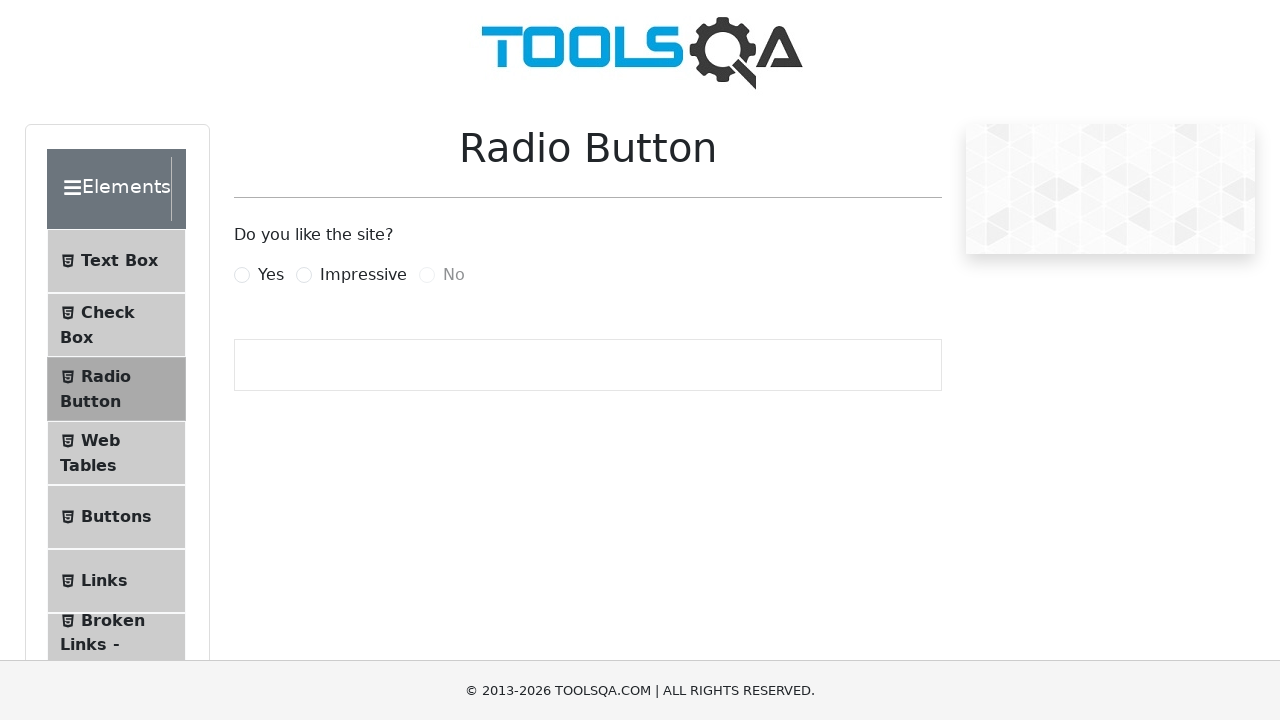

Clicked the 'Impressive' radio button label at (363, 275) on label[for='impressiveRadio']
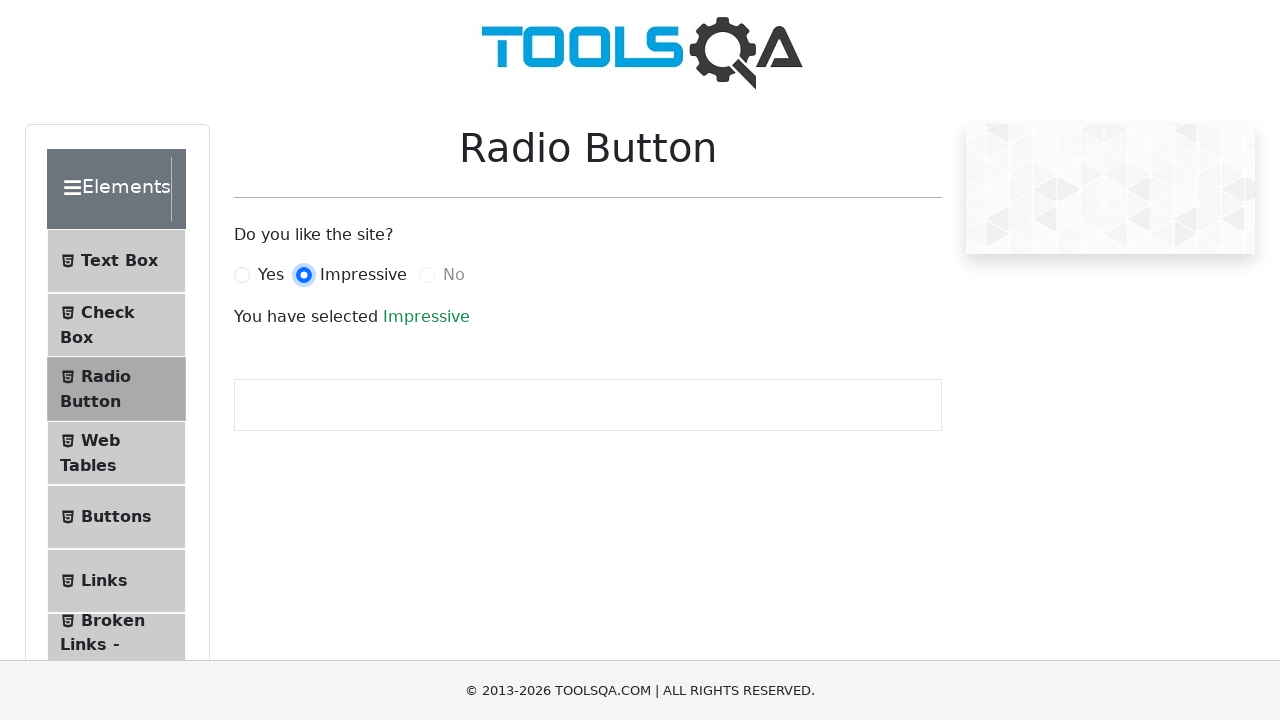

Success message element loaded
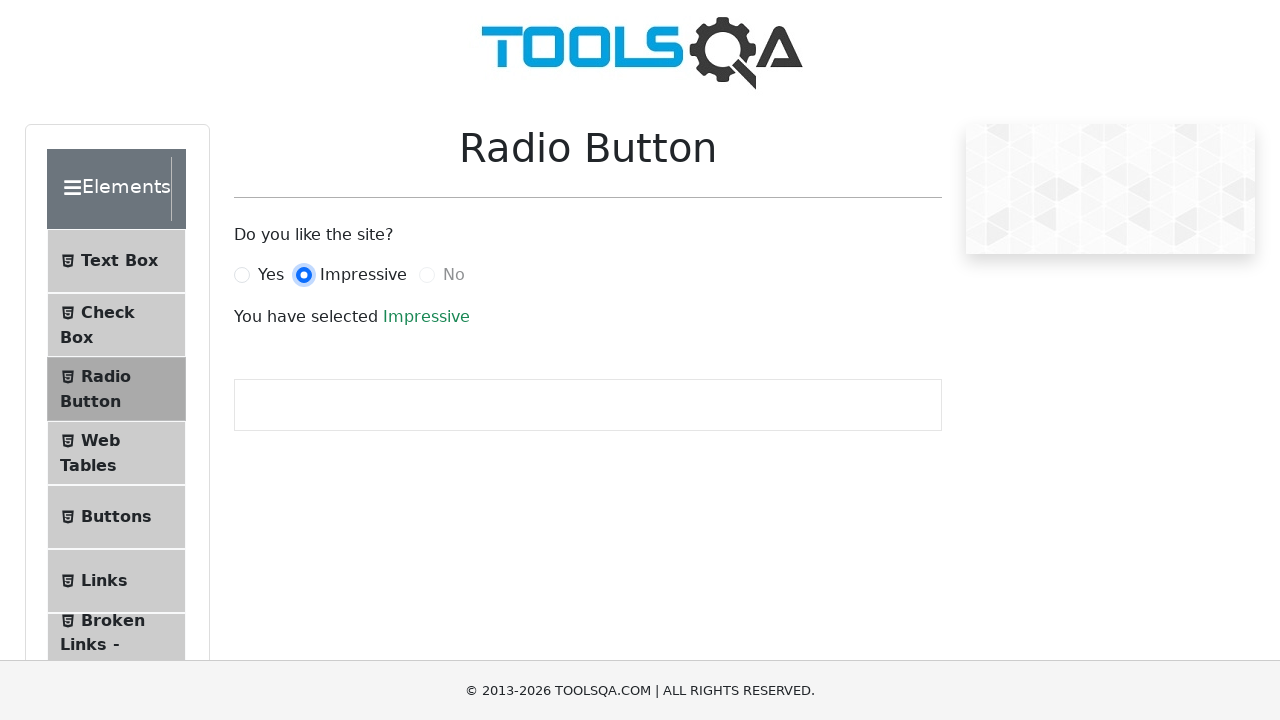

Retrieved success message text: 'Impressive'
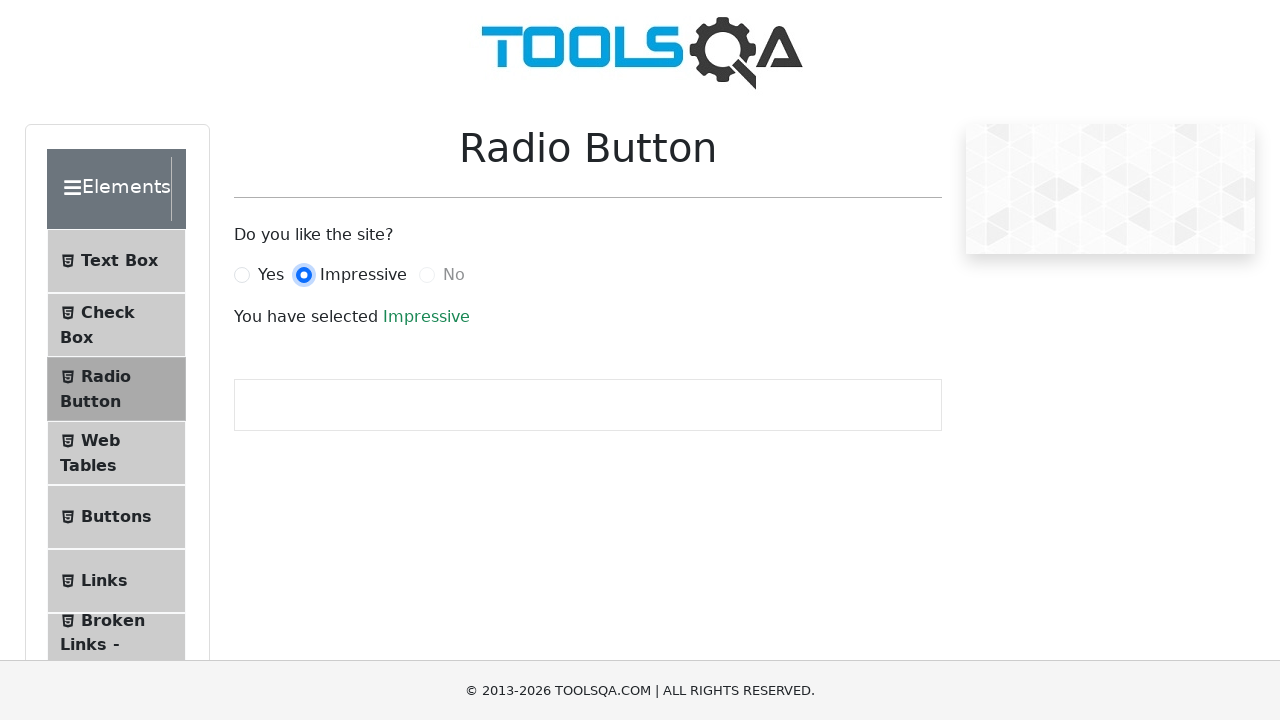

Verified success message displays 'Impressive'
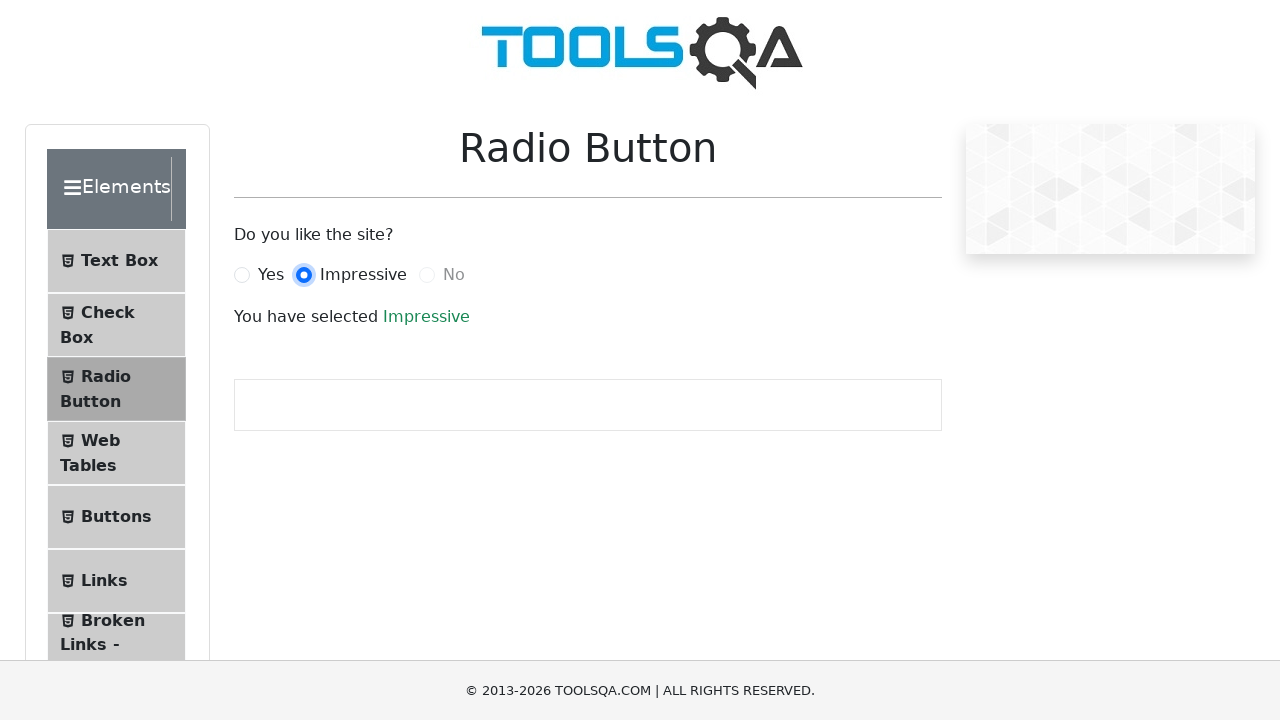

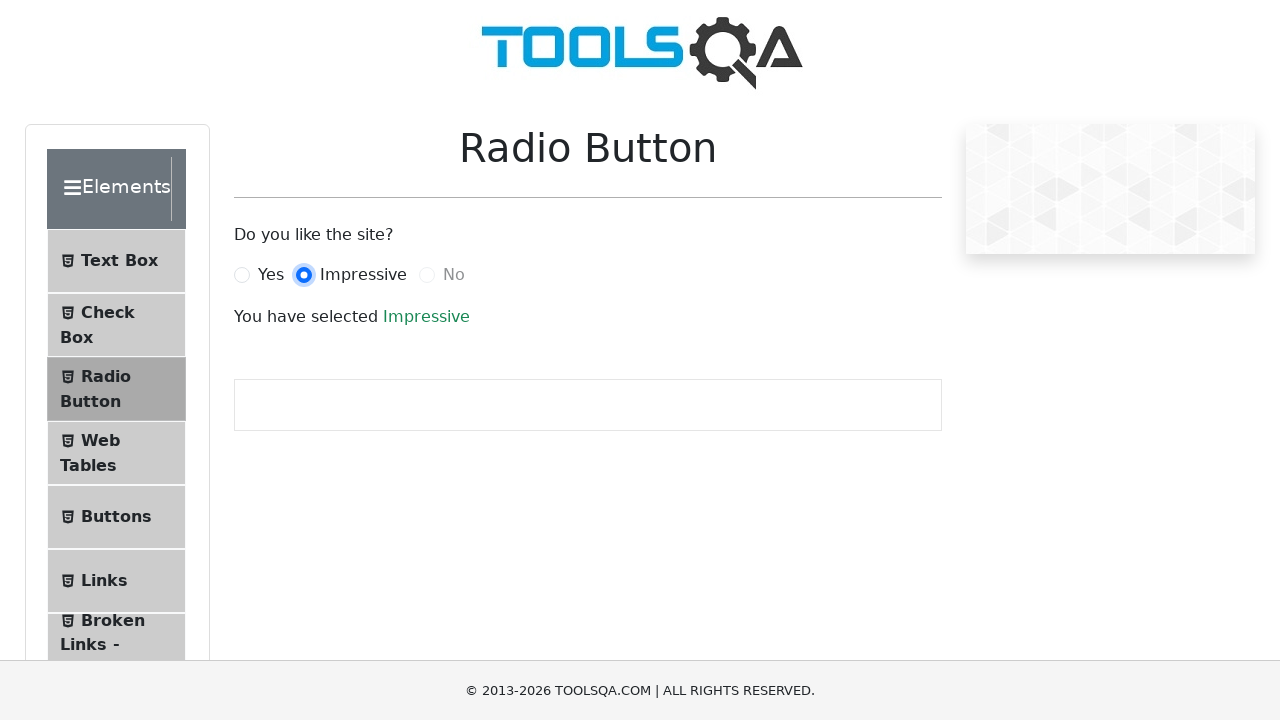